Tests dynamic element appearance by clicking a button and waiting for a paragraph element to appear with specific text (duplicate of firstTest)

Starting URL: https://testeroprogramowania.github.io/selenium/wait2.html

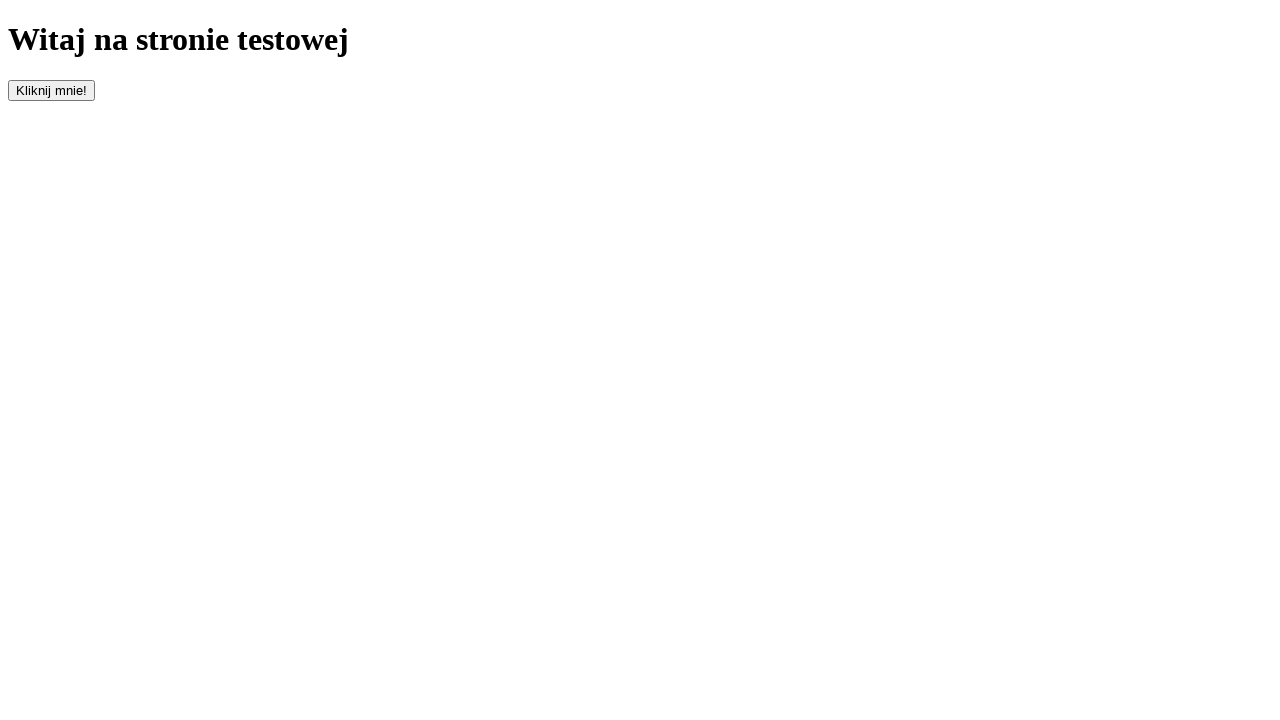

Clicked the button with id 'clickOnMe' to trigger dynamic element appearance at (52, 90) on #clickOnMe
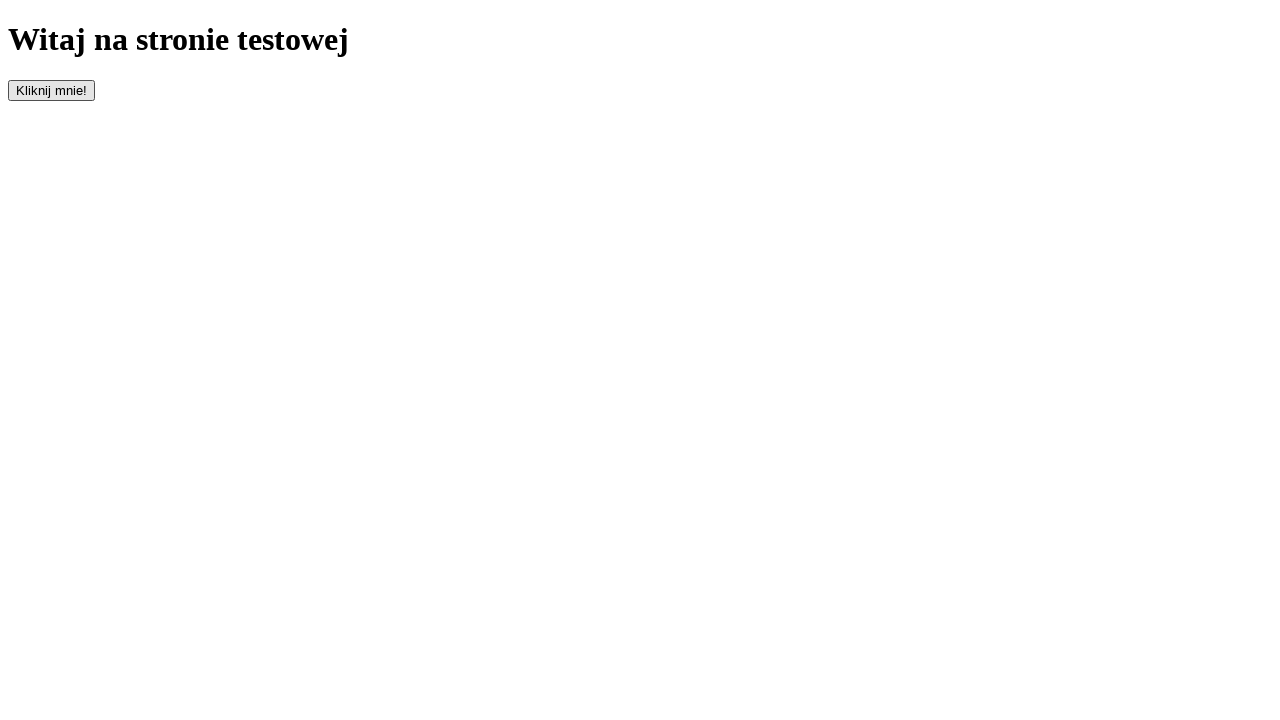

Waited for paragraph element to appear
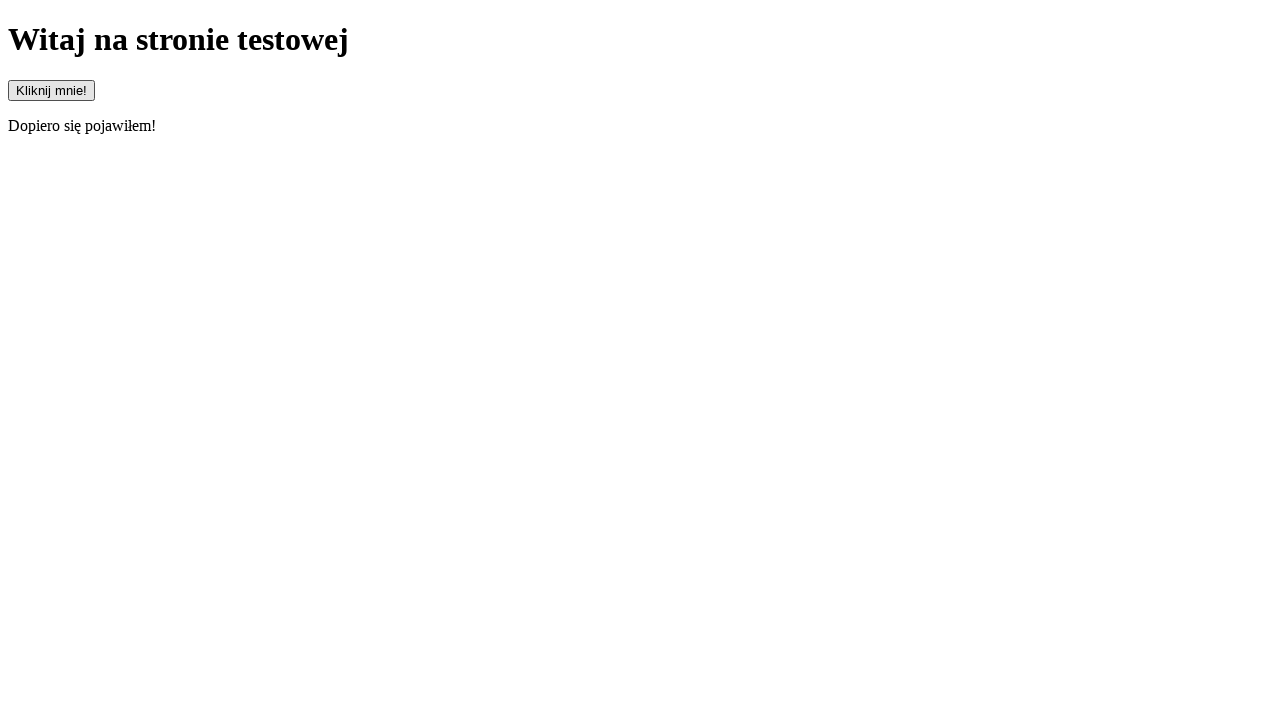

Retrieved paragraph text content
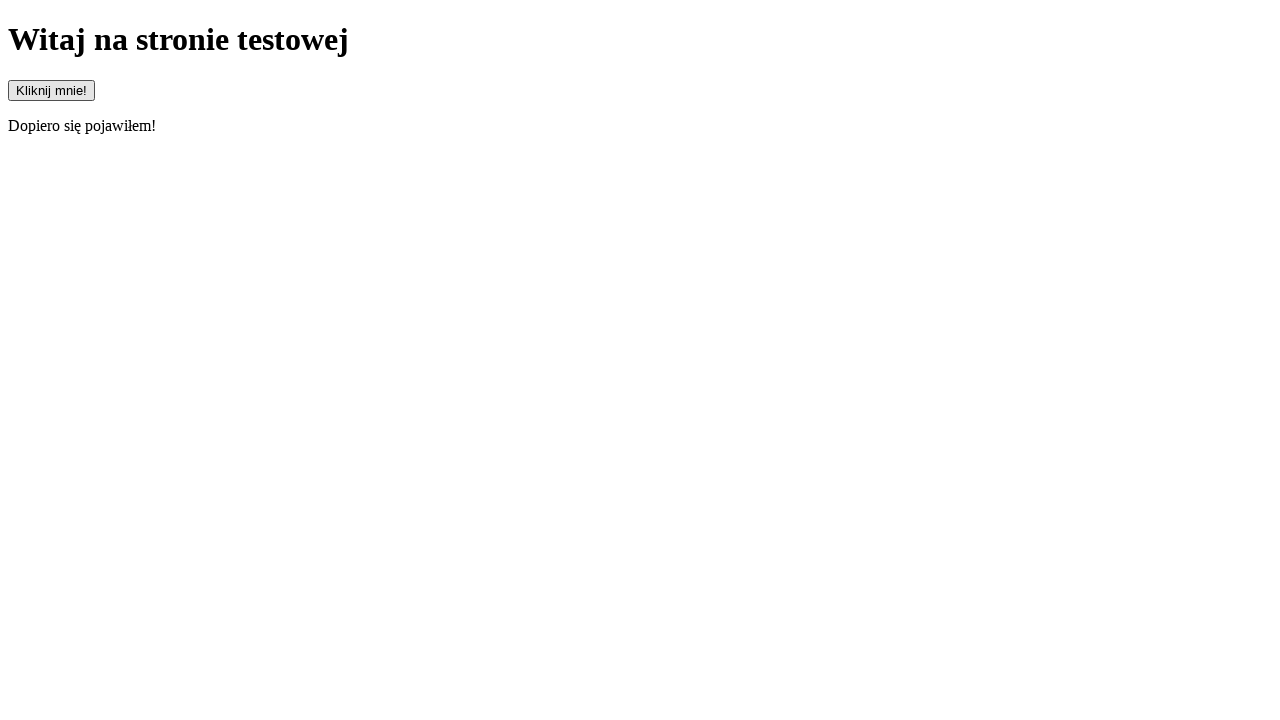

Verified paragraph text is 'Dopiero się pojawiłem!'
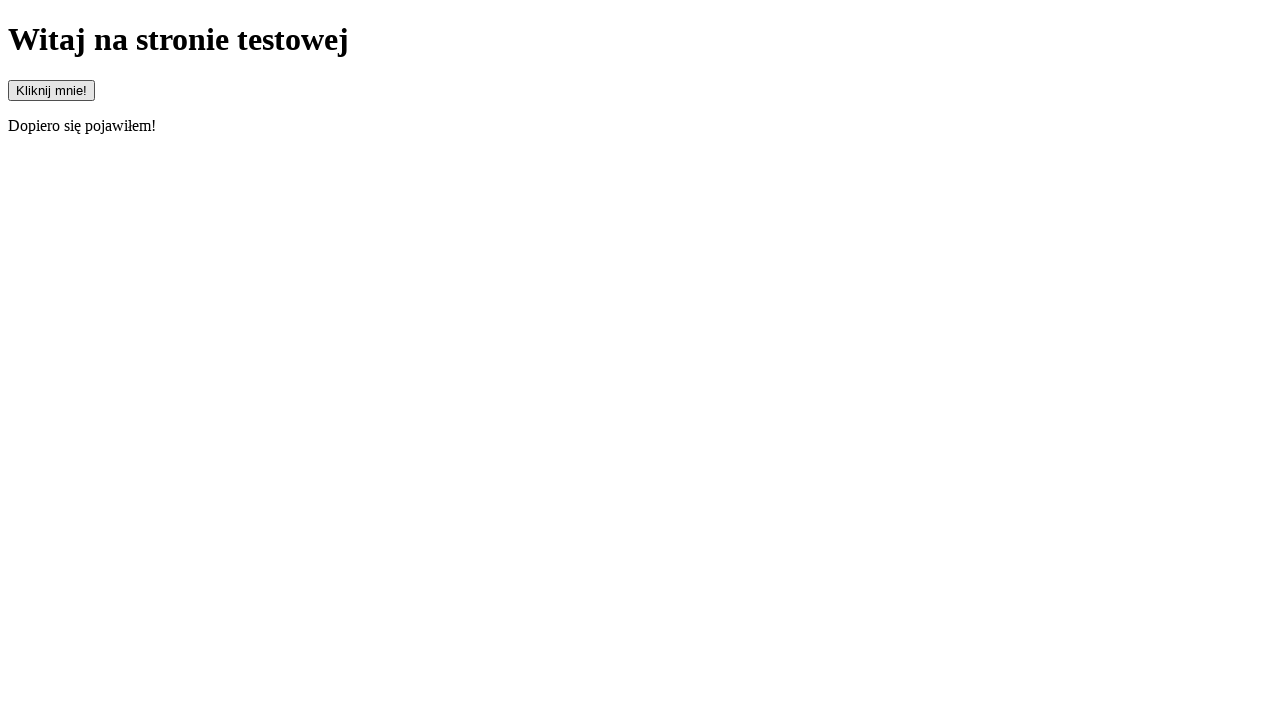

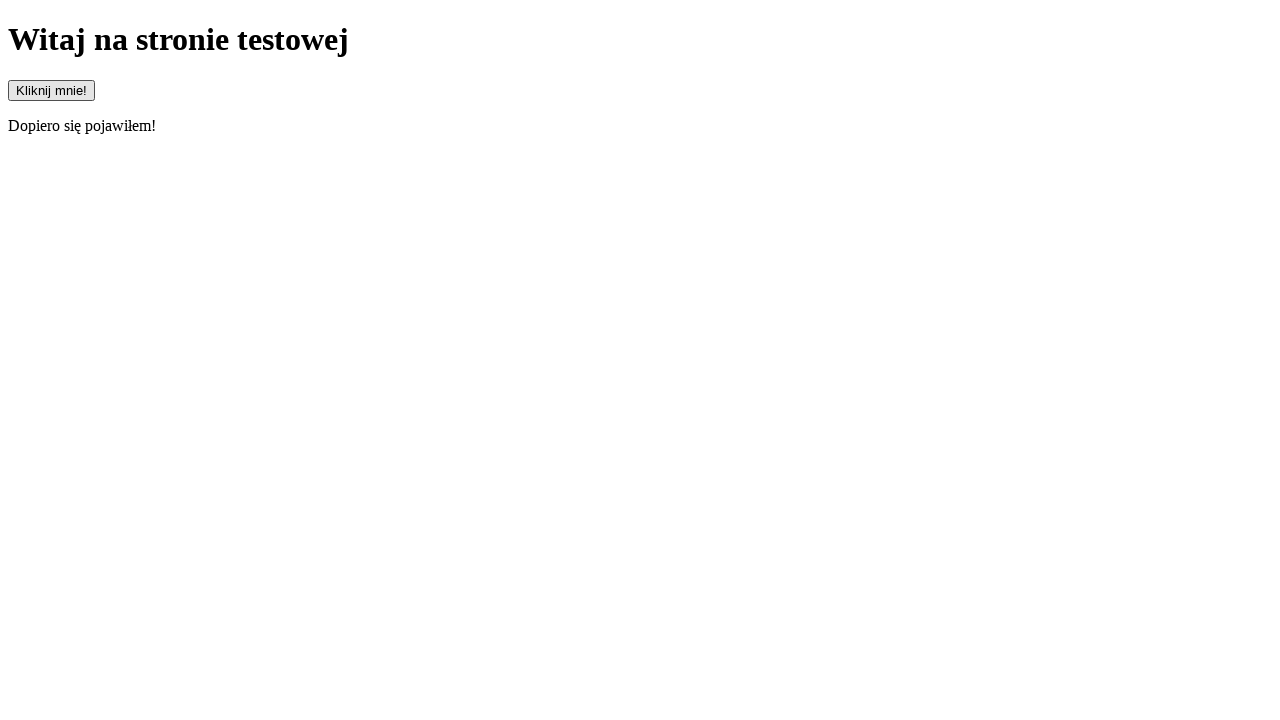